Tests form submission with first name, last name, and company name fields, then verifies the alert message that appears

Starting URL: http://automationbykrishna.com/#

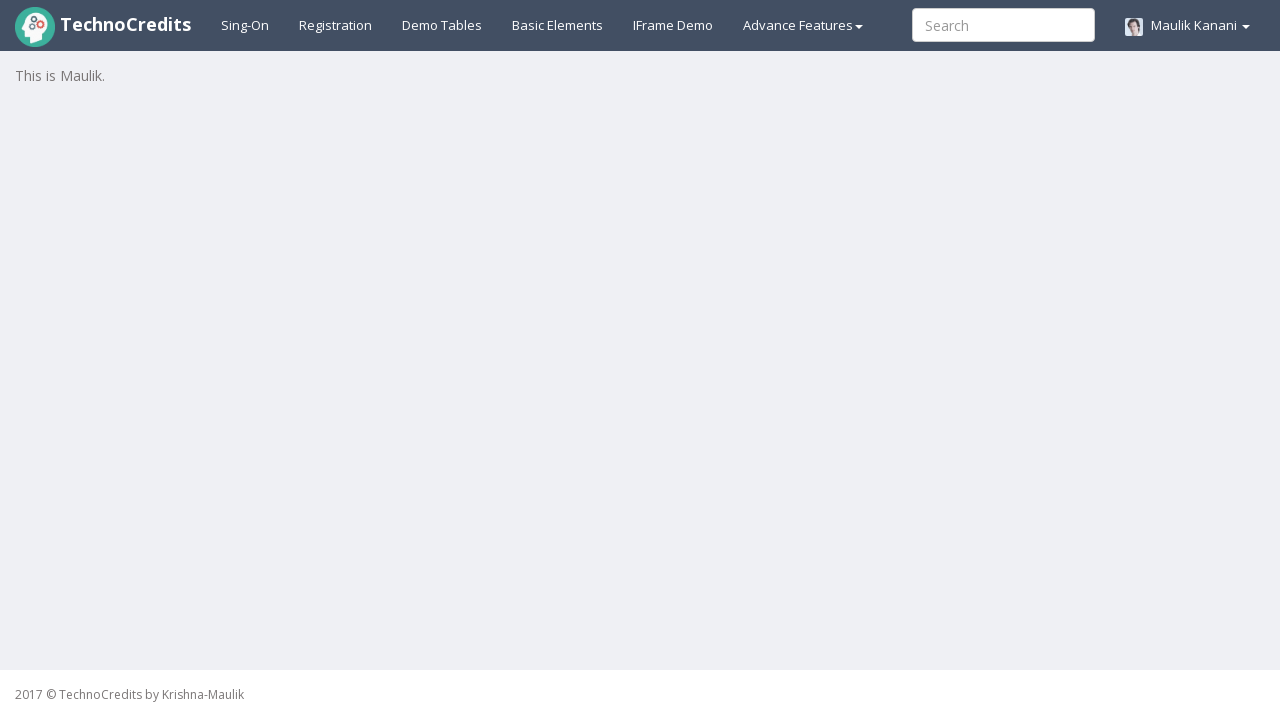

Clicked on Basic Elements section at (558, 25) on #basicelements
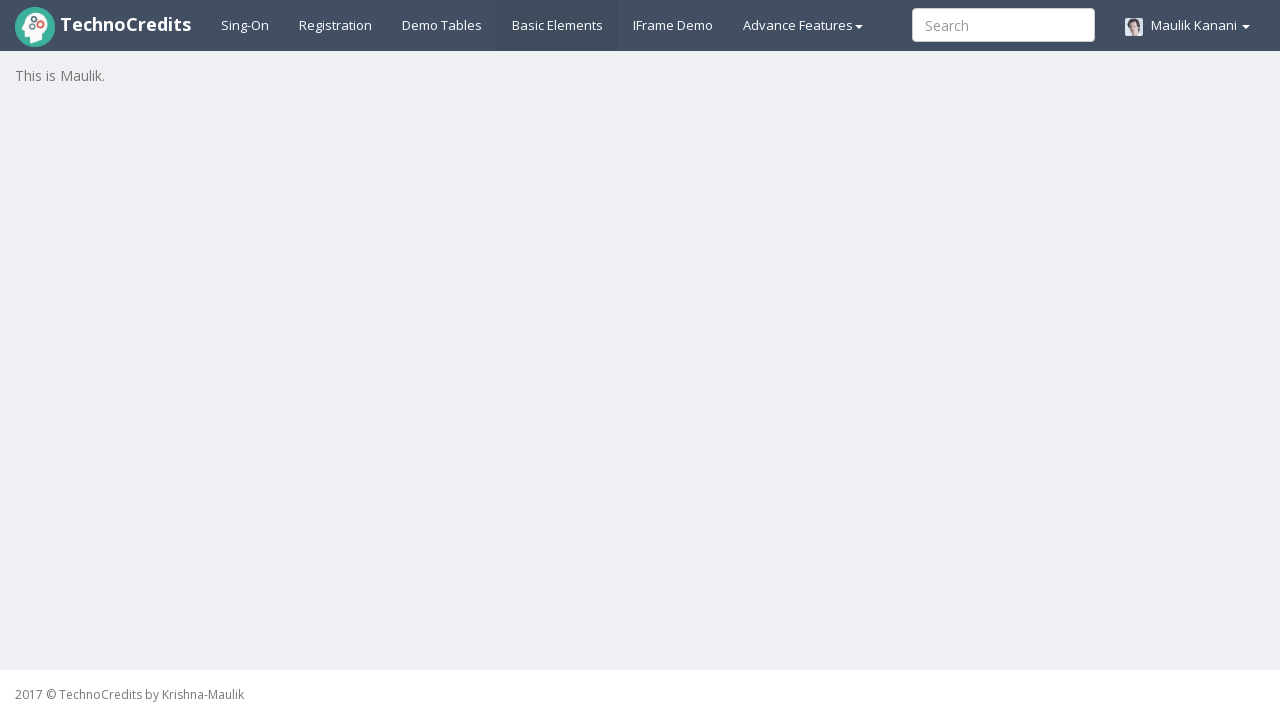

Form with first name field became visible
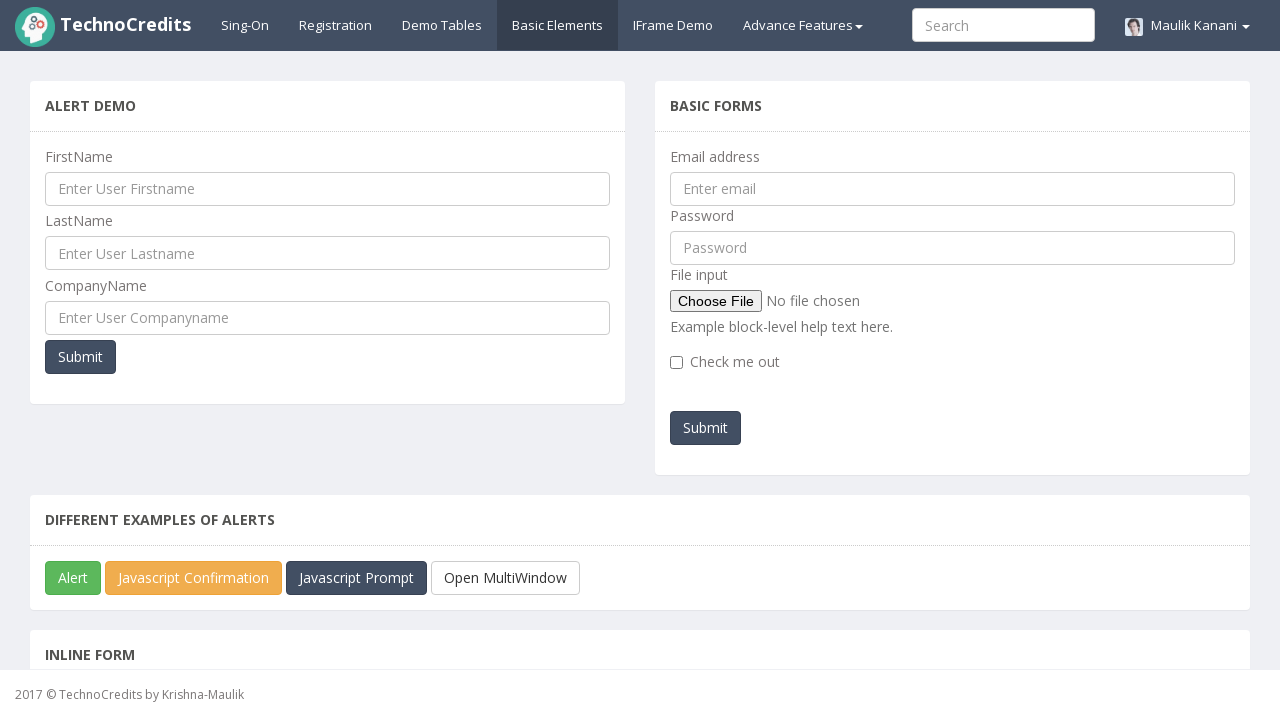

Filled first name field with 'Madhavi' on //div[@name='secondSegment']//input[@name='ufname']
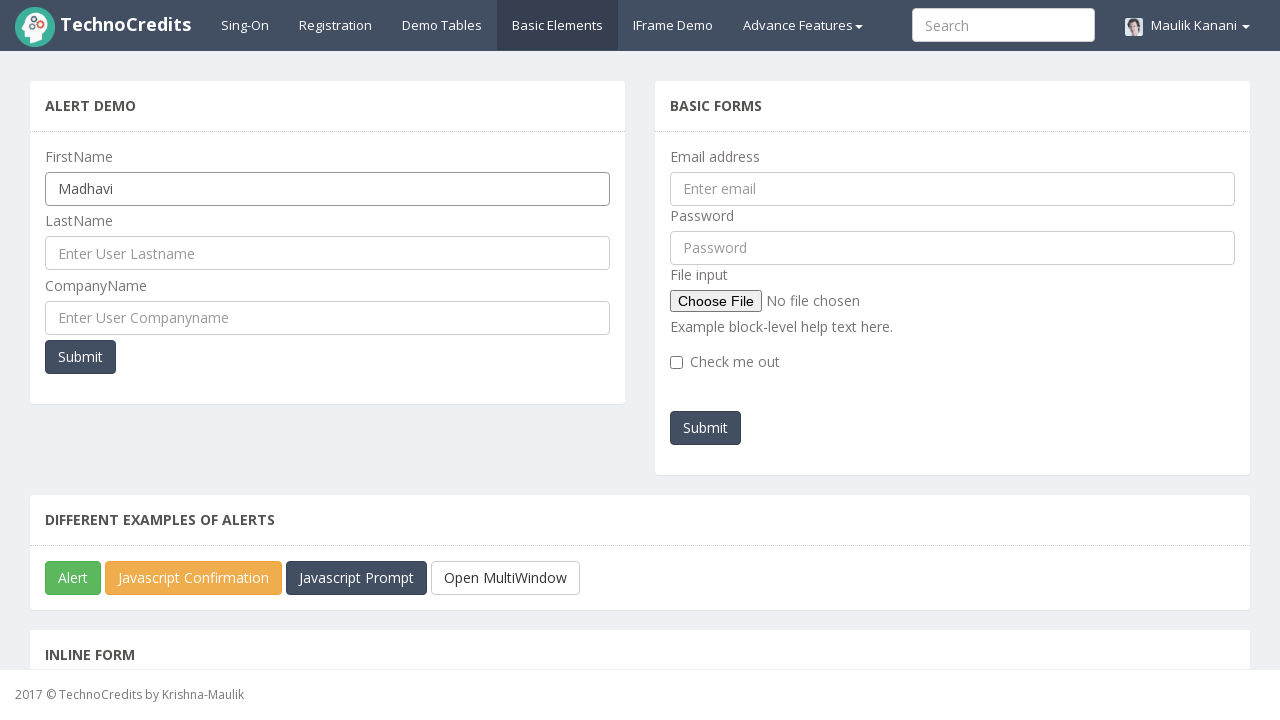

Filled last name field with 'Khasbage' on //div[@name='secondSegment']//input[@name='ulname']
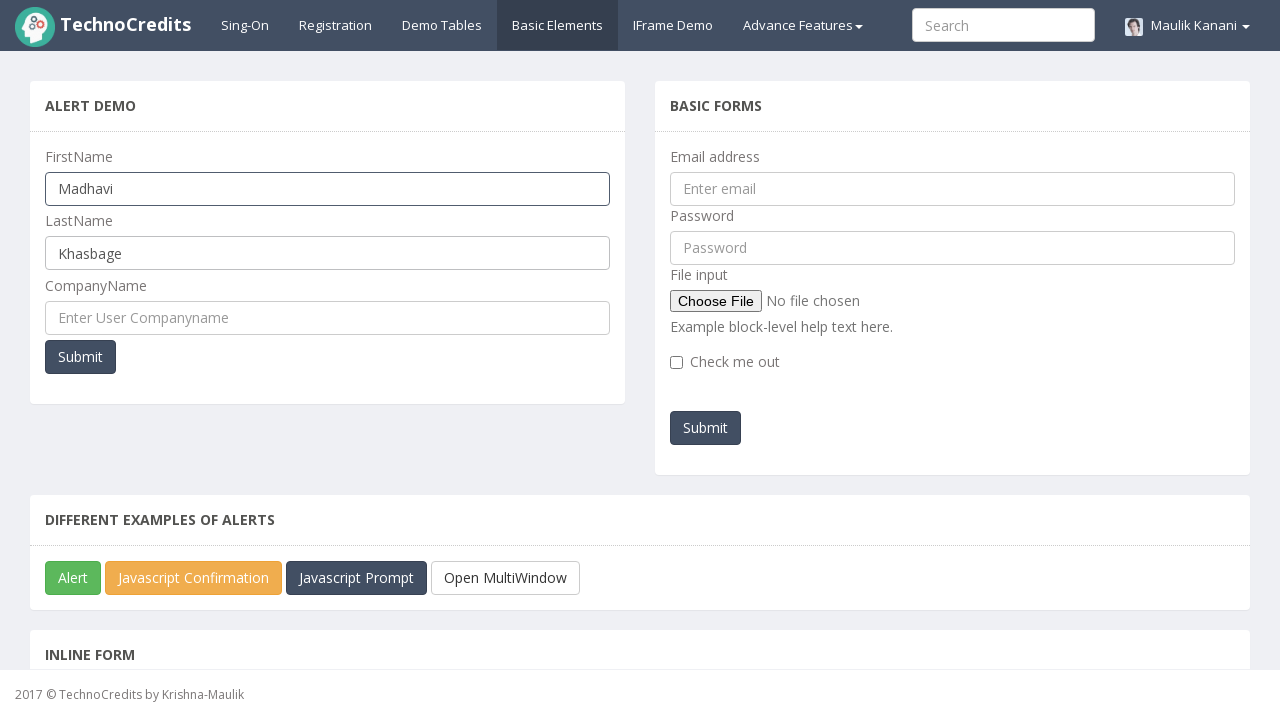

Filled company name field with 'VKSoft Technology' on //div[@name='secondSegment']//input[@name='cmpname']
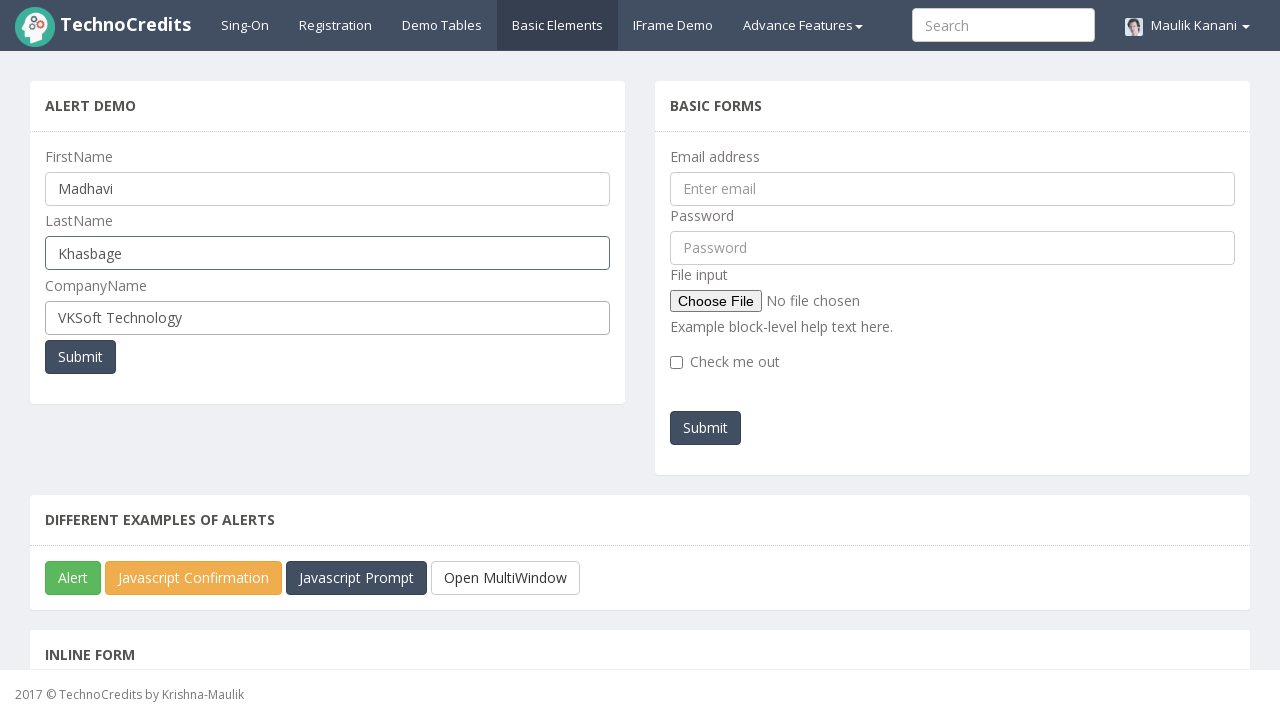

Clicked submit button to submit form at (80, 357) on xpath=//div[@name='secondSegment'][1]//button[@class='btn btn-primary']
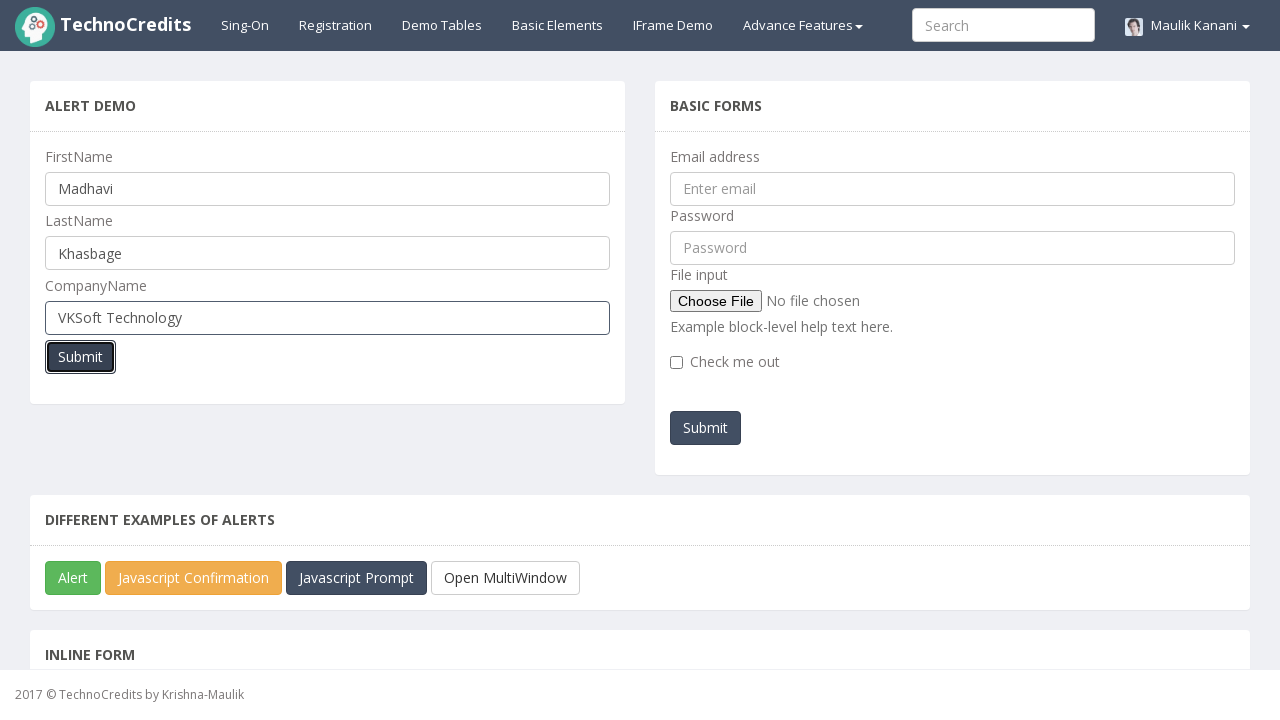

Set up dialog handler to accept alert message
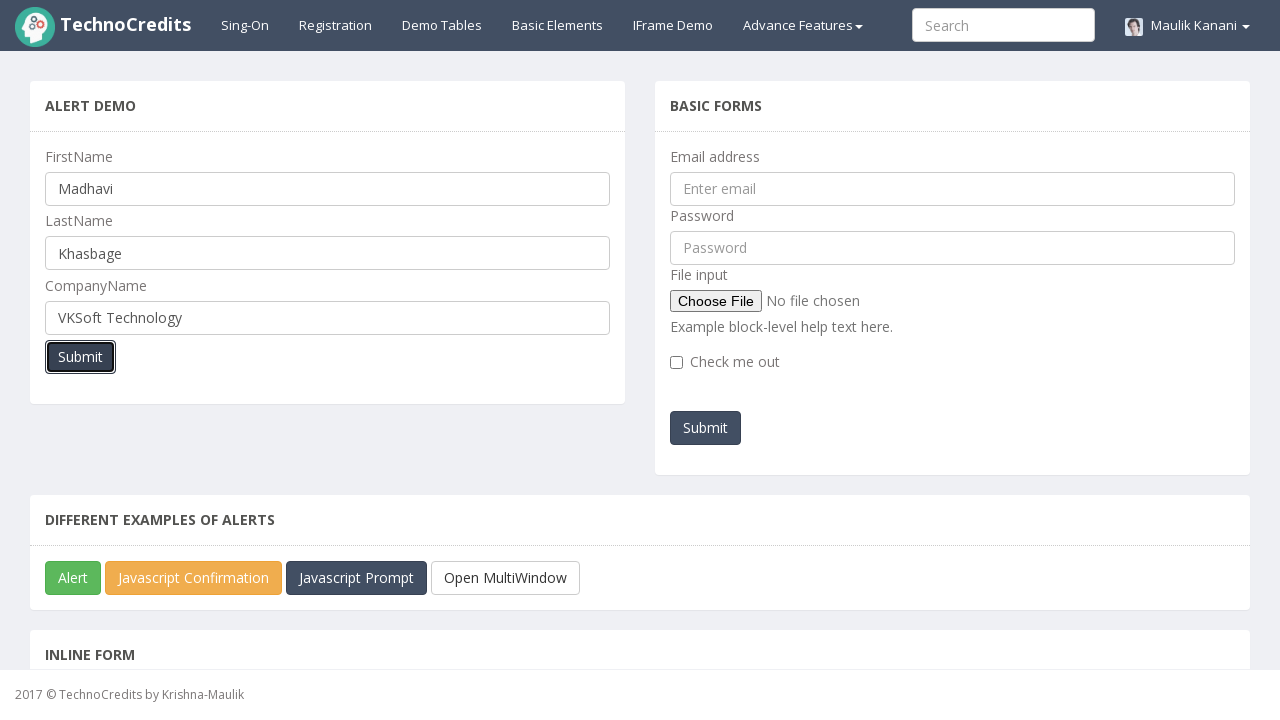

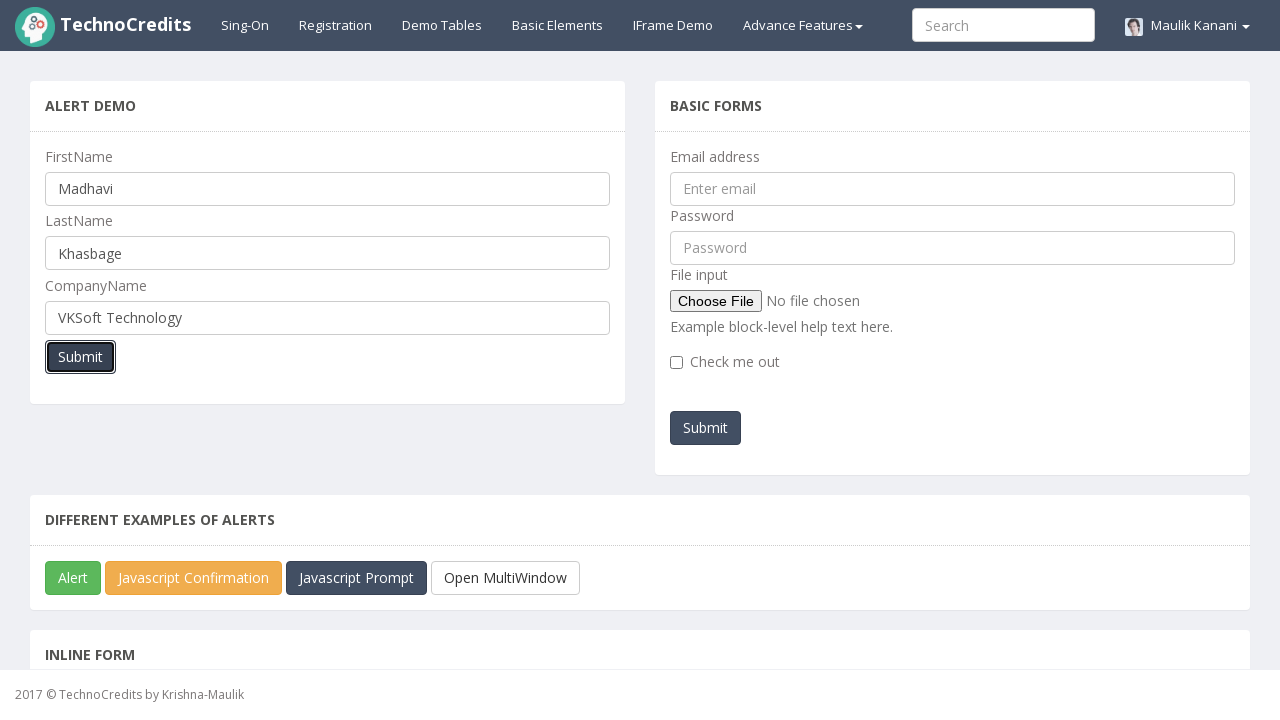